Tests that clicking the "Help" navbar item navigates to the Help page

Starting URL: https://webdriver.io

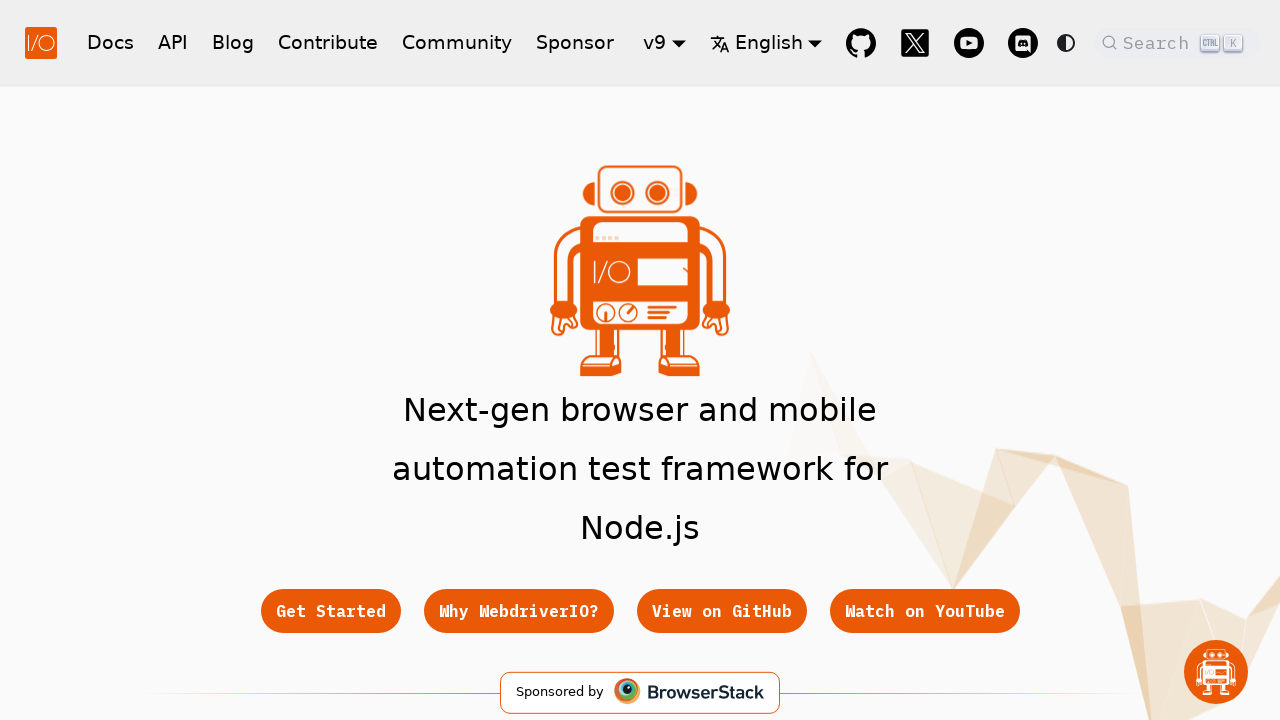

Clicked on 'Help' navbar item at (413, 360) on a:has-text('Help'), nav >> text=Help
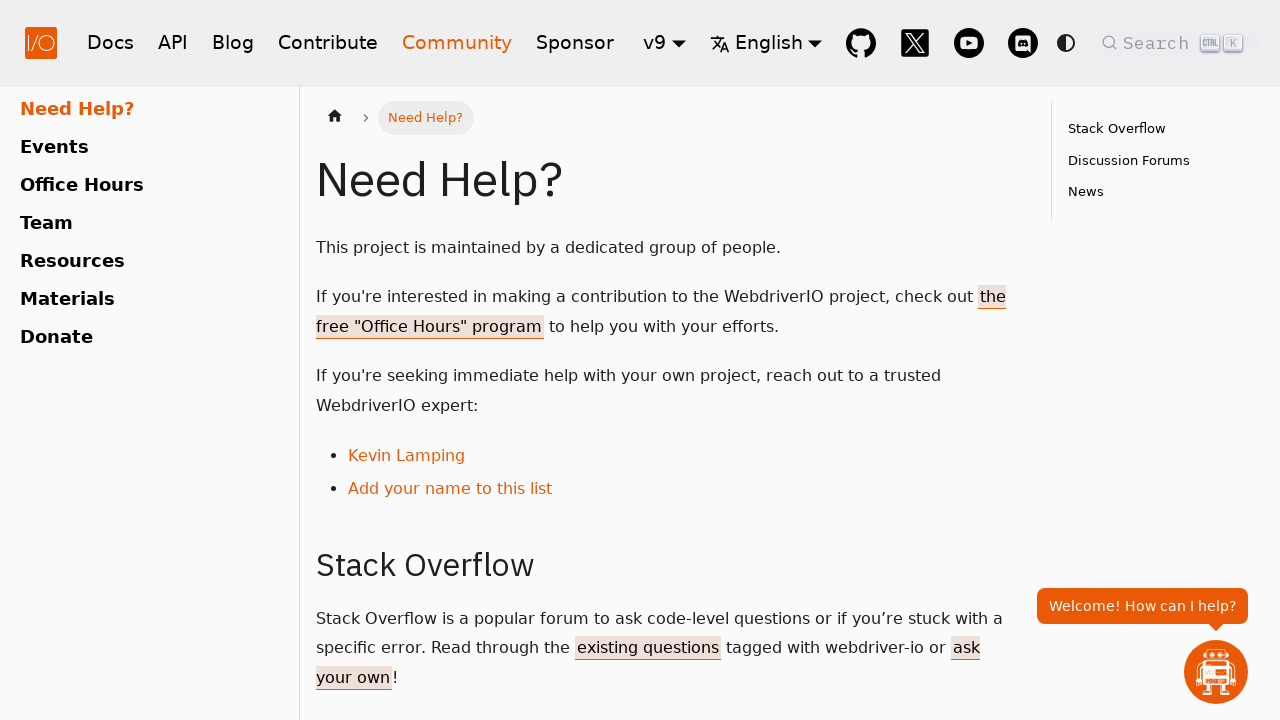

Help page loaded (domcontentloaded)
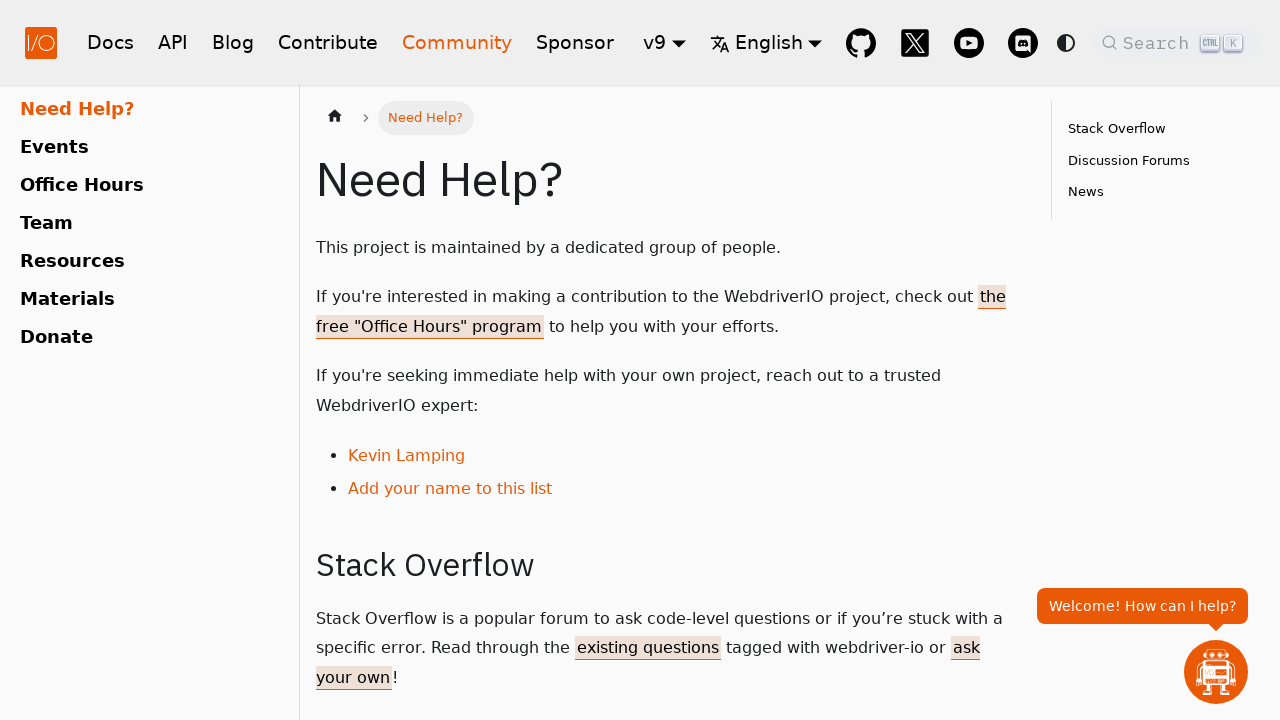

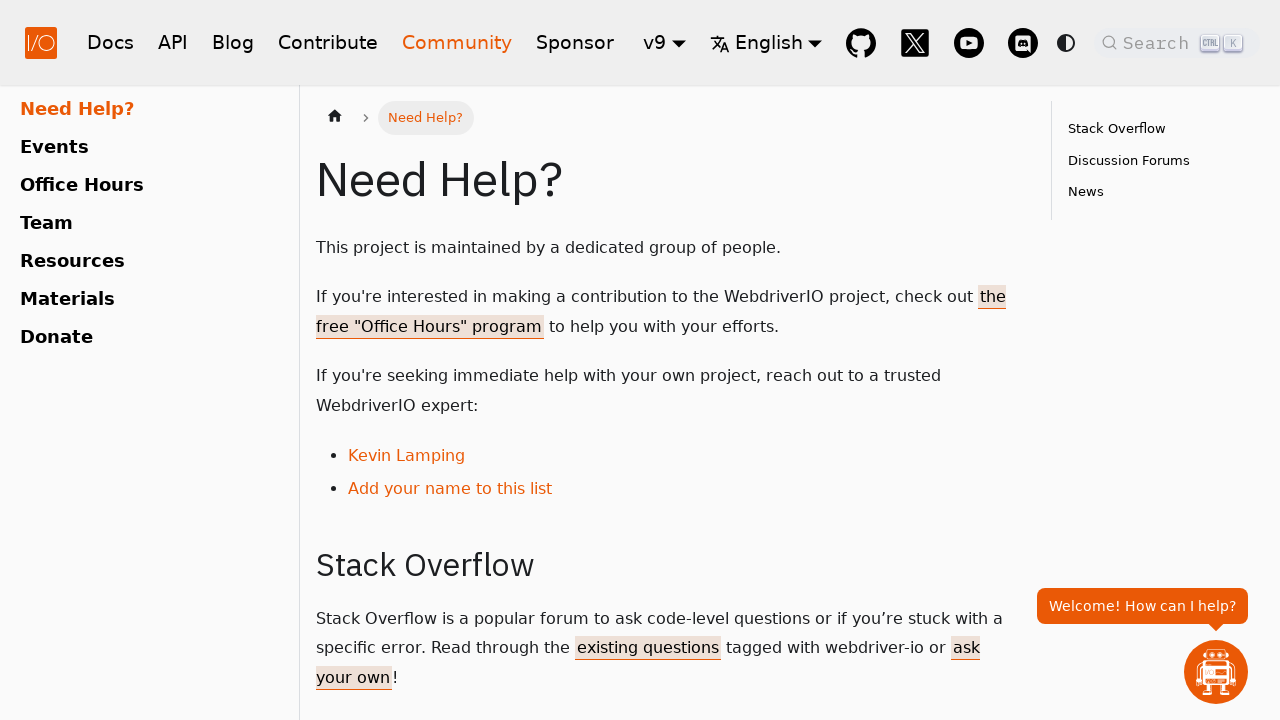